Tests checkbox interaction by checking if Monday checkbox is selected and clicking it if not already selected

Starting URL: http://samples.gwtproject.org/samples/Showcase/Showcase.html#!CwCheckBox

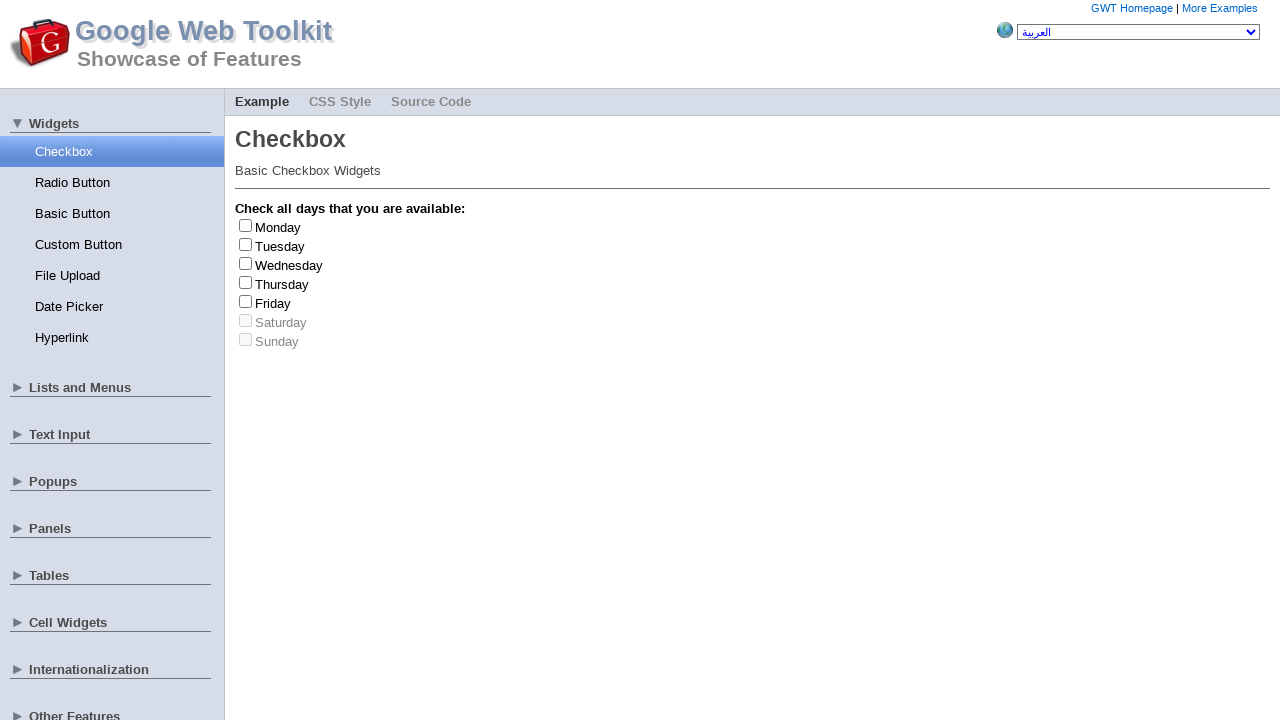

Located the Monday checkbox element
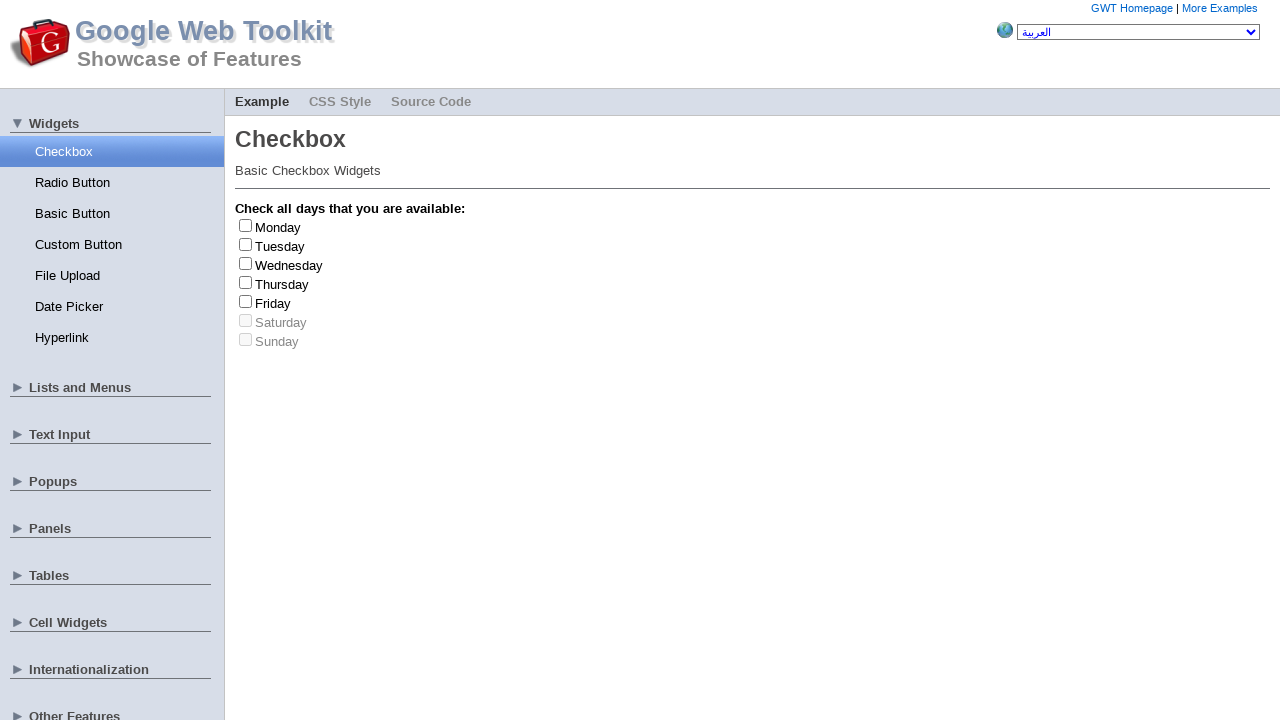

Checked if Monday checkbox is selected
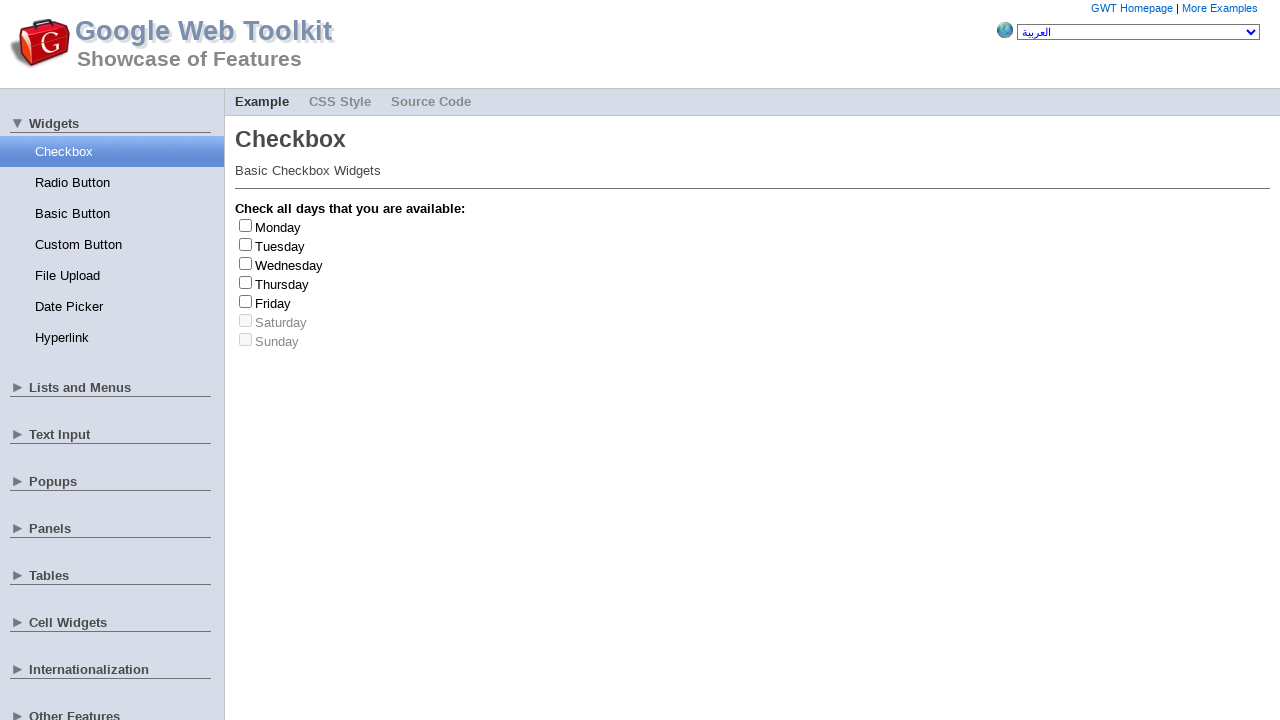

Clicked Monday checkbox to select it at (246, 225) on #gwt-debug-cwCheckBox-Monday-input
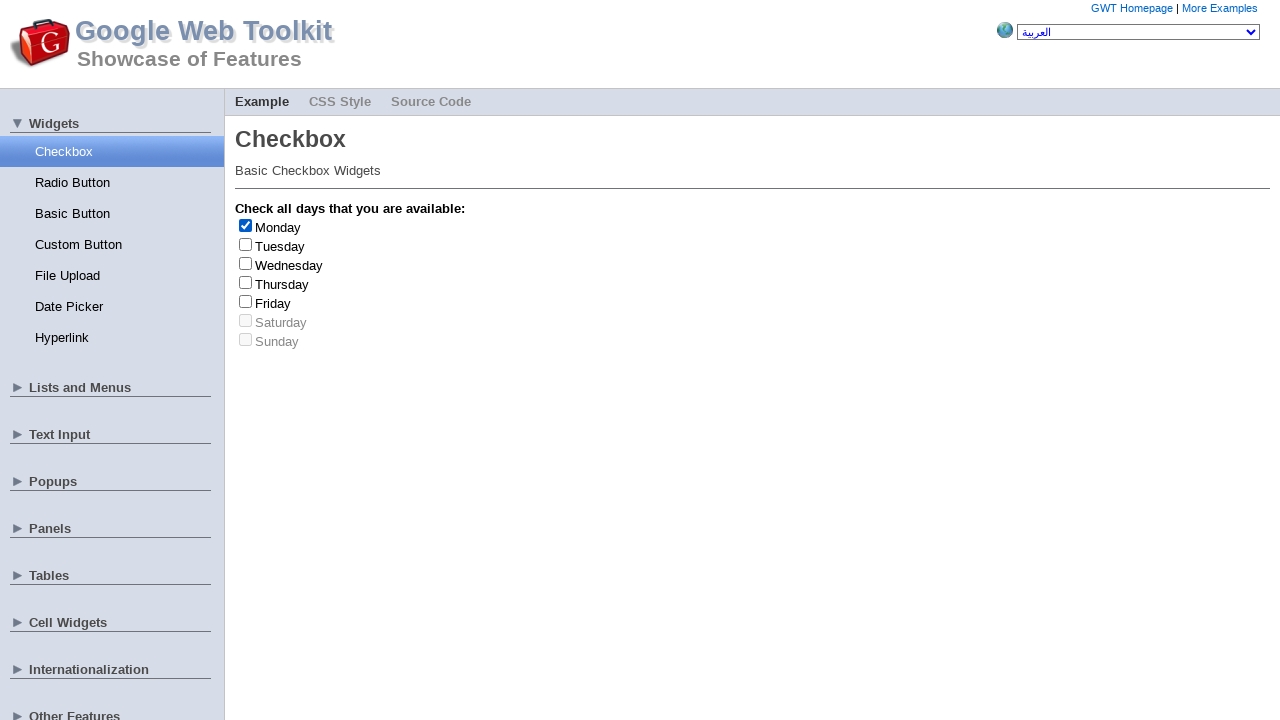

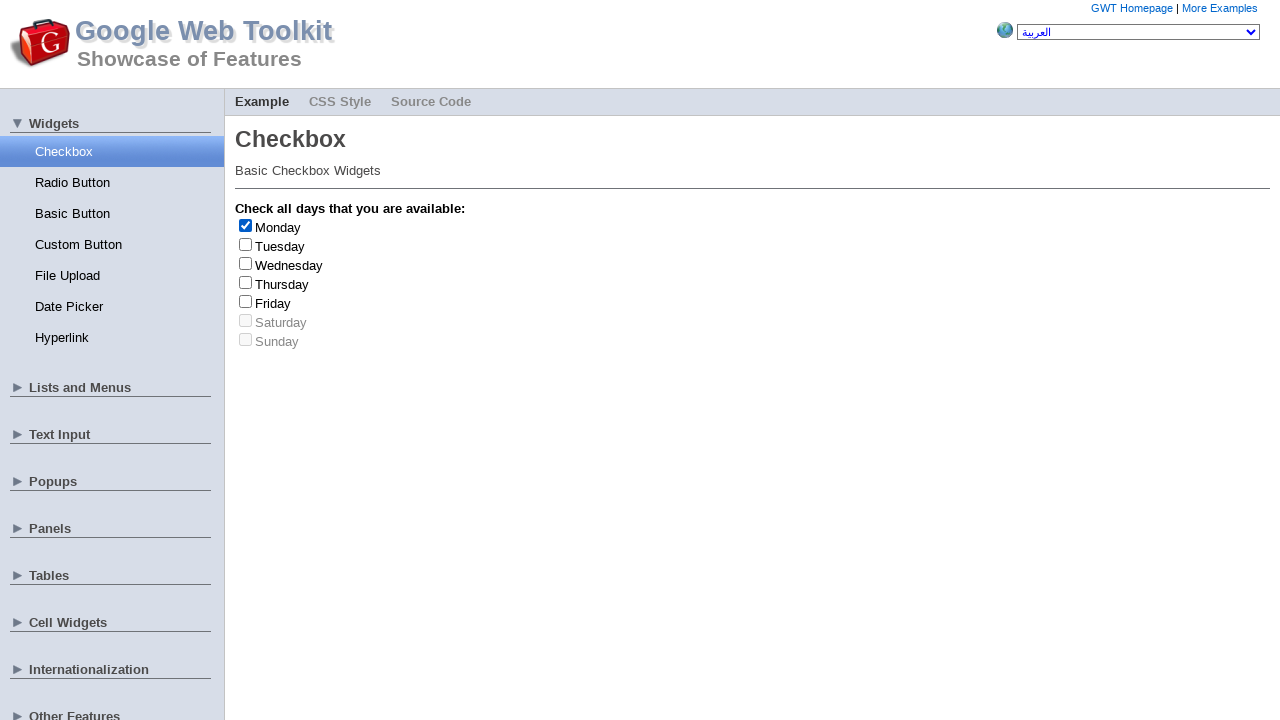